Tests checkbox functionality on a test automation practice site by finding all checkboxes and clicking on a subset of them (starting from the 5th checkbox).

Starting URL: https://testautomationpractice.blogspot.com/

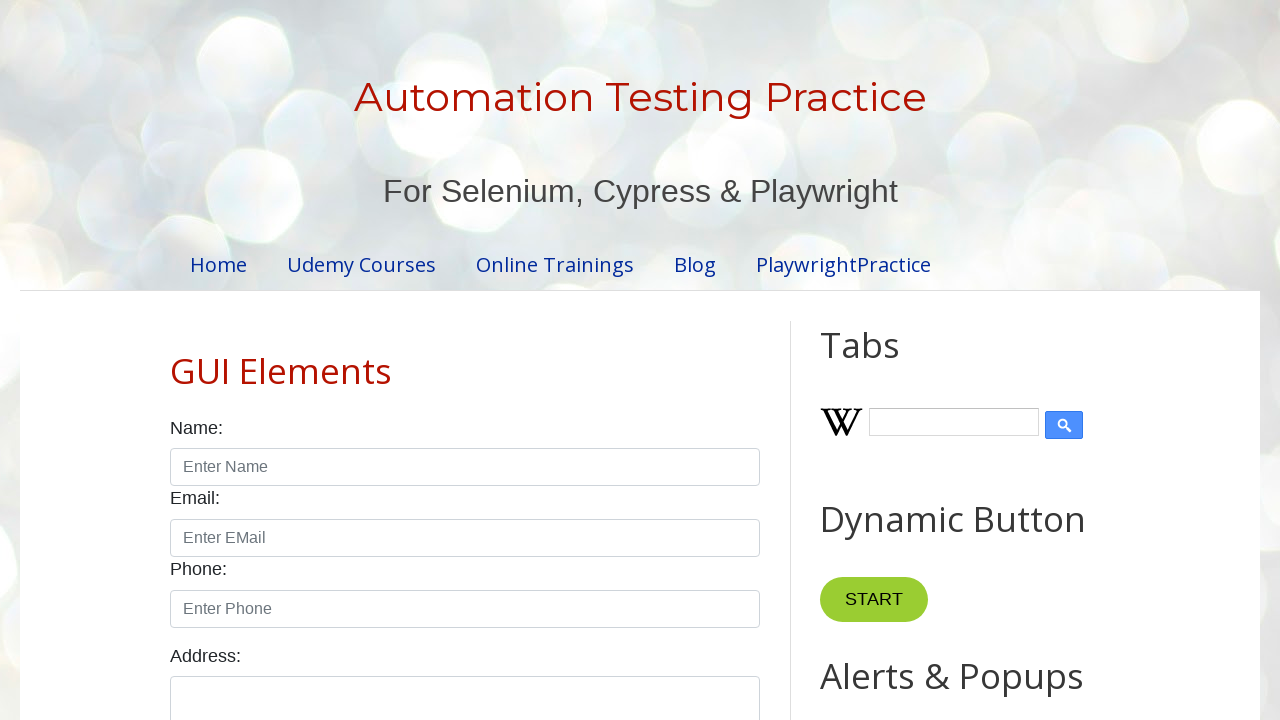

Navigated to test automation practice site
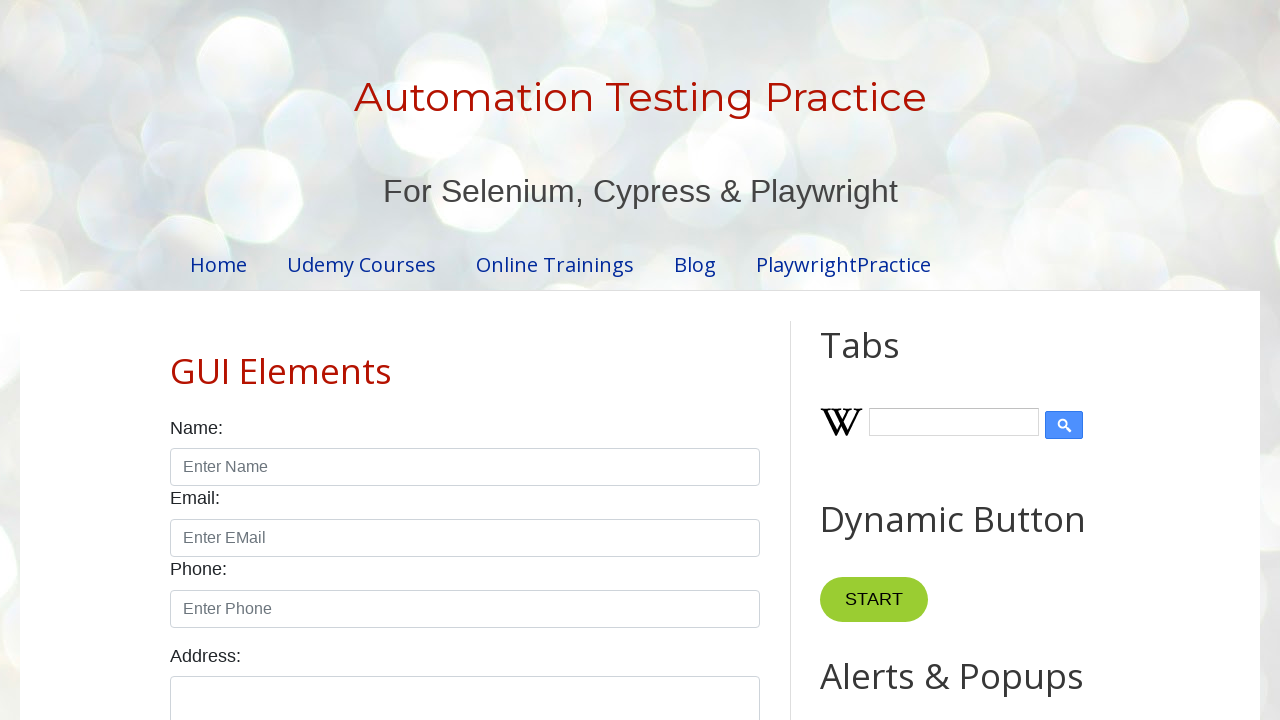

Located all checkboxes on the page
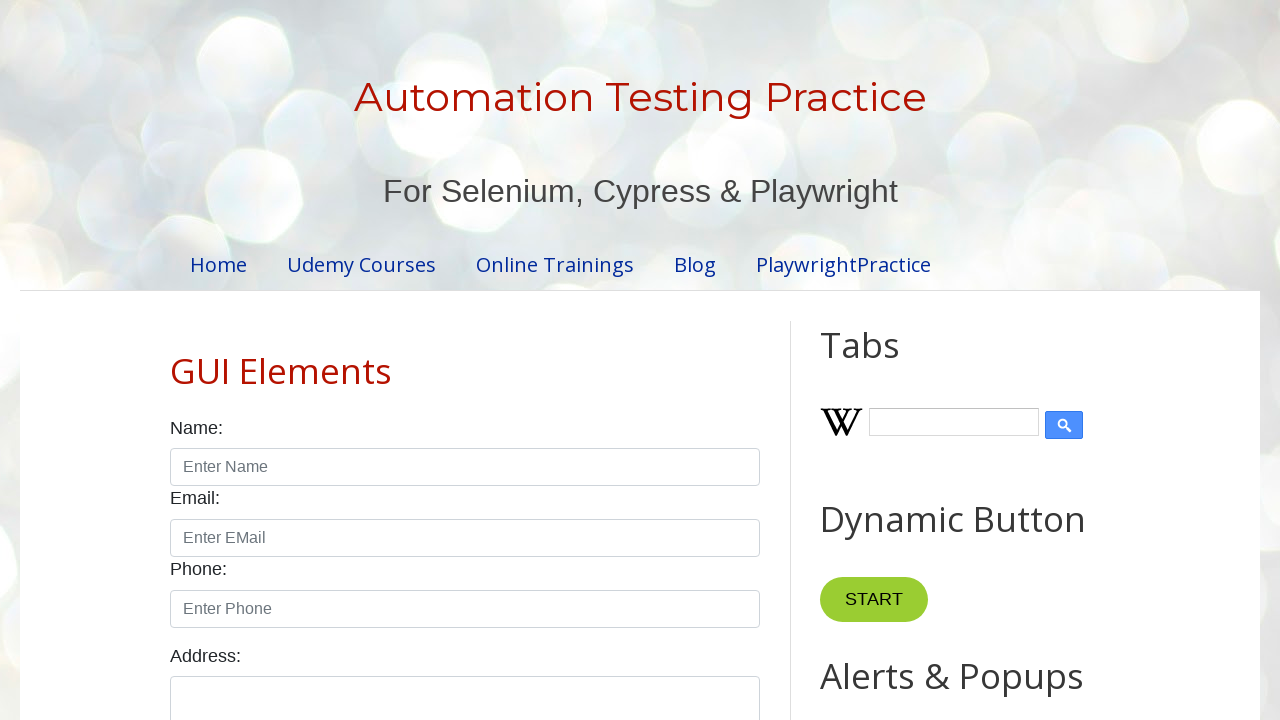

Found 7 checkboxes in total
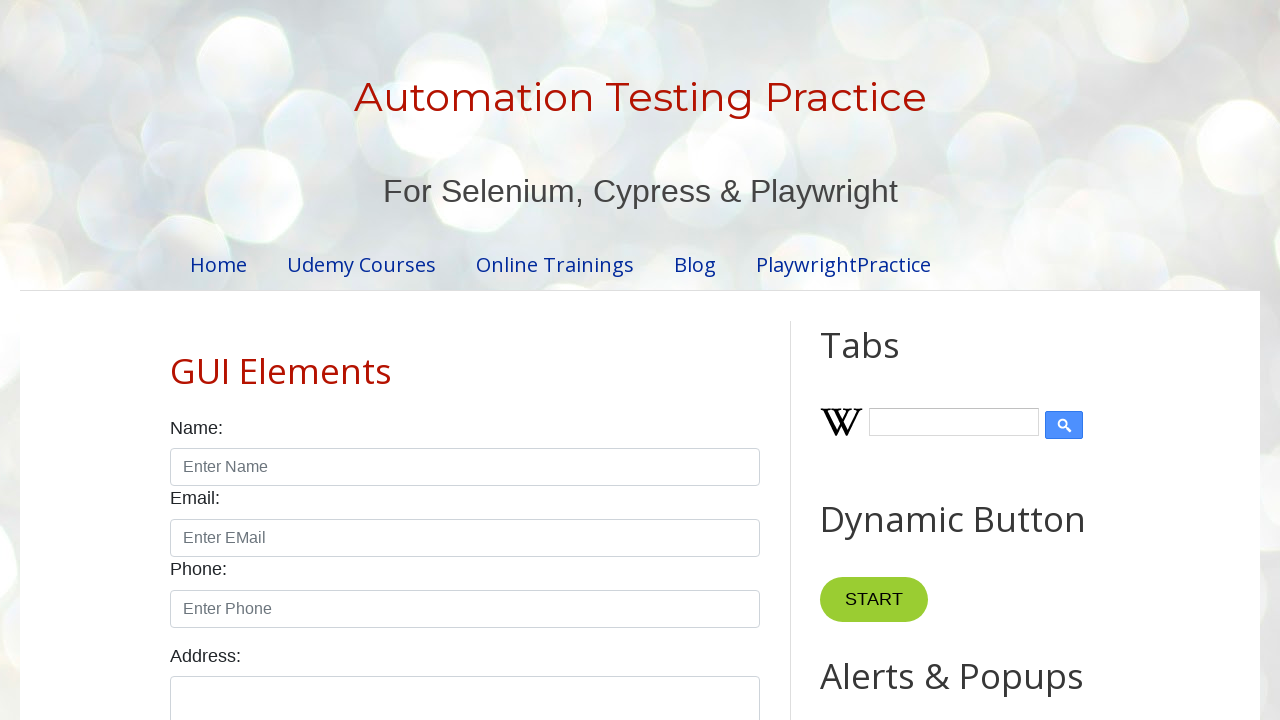

Clicked checkbox at index 4 (checkbox #5) at (604, 360) on xpath=//div[@class='form-check form-check-inline']//input[@type='checkbox'] >> n
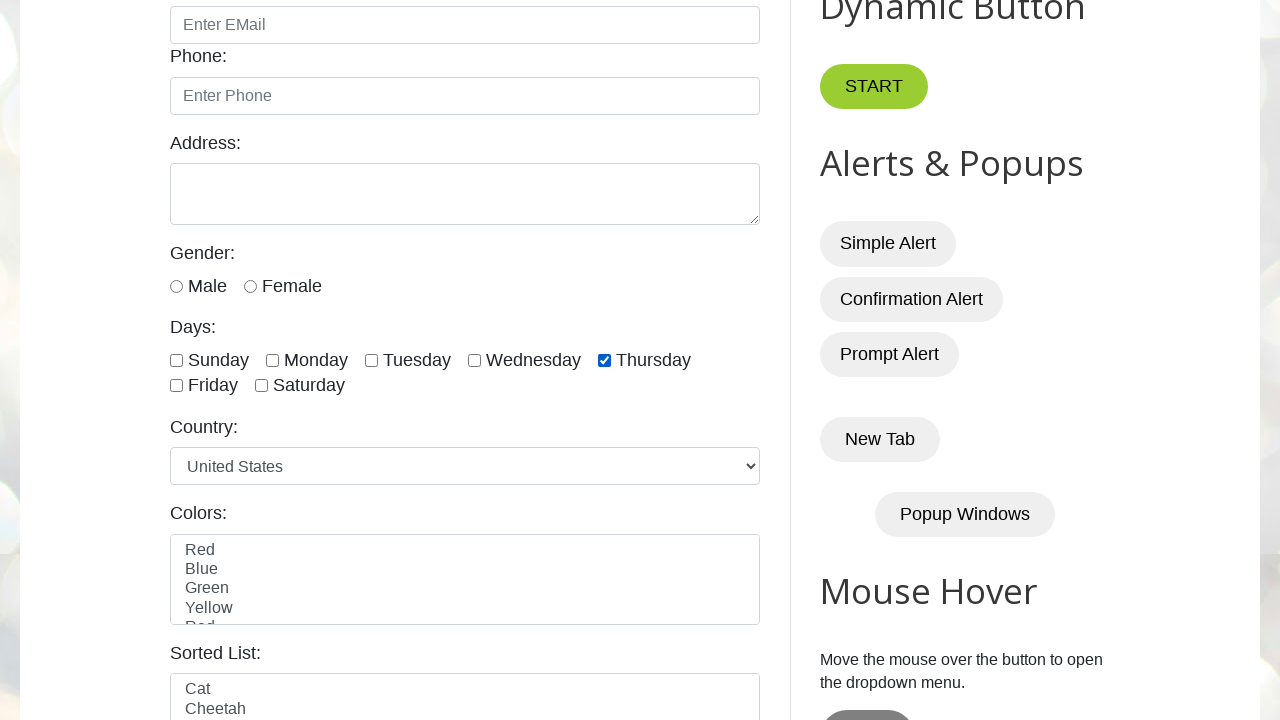

Clicked checkbox at index 5 (checkbox #6) at (176, 386) on xpath=//div[@class='form-check form-check-inline']//input[@type='checkbox'] >> n
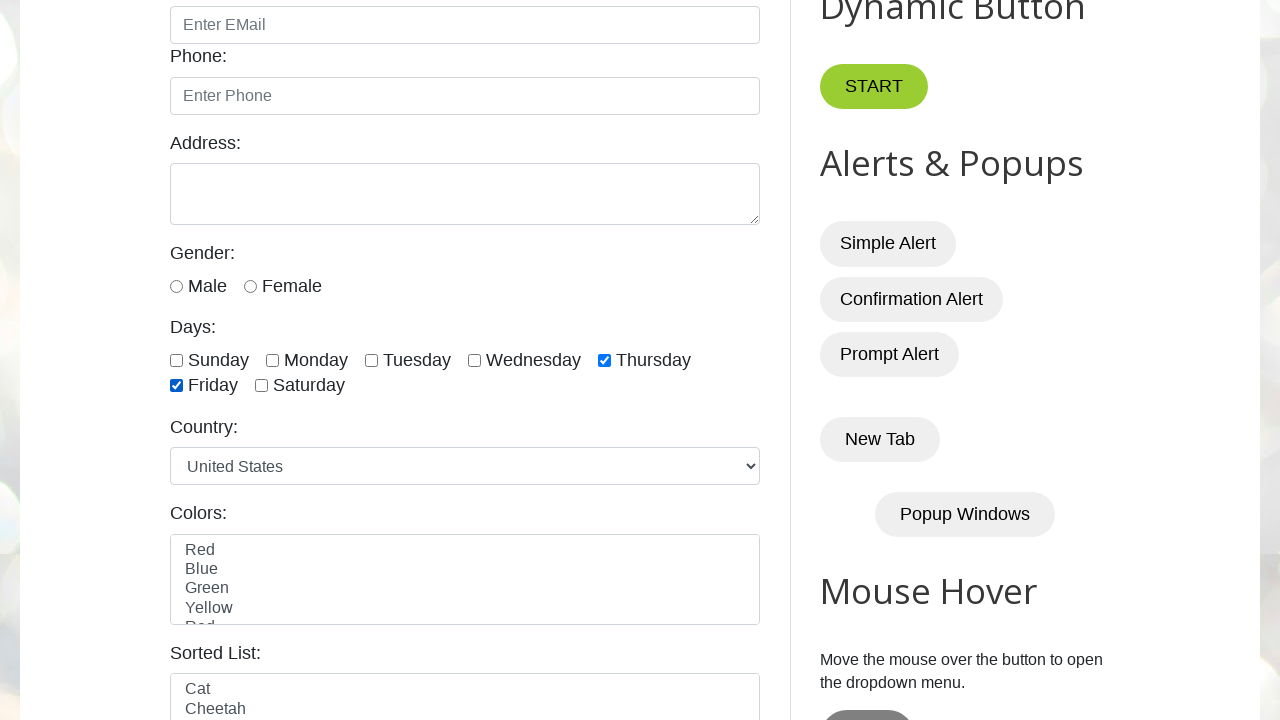

Clicked checkbox at index 6 (checkbox #7) at (262, 386) on xpath=//div[@class='form-check form-check-inline']//input[@type='checkbox'] >> n
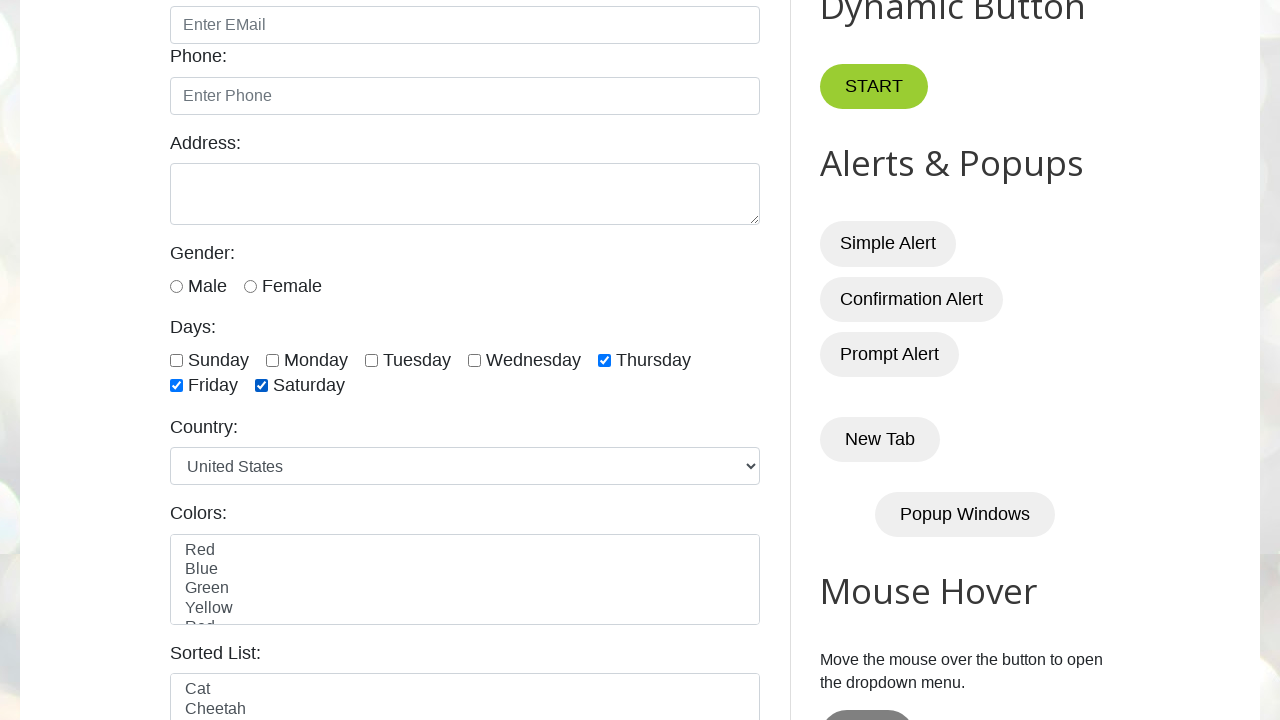

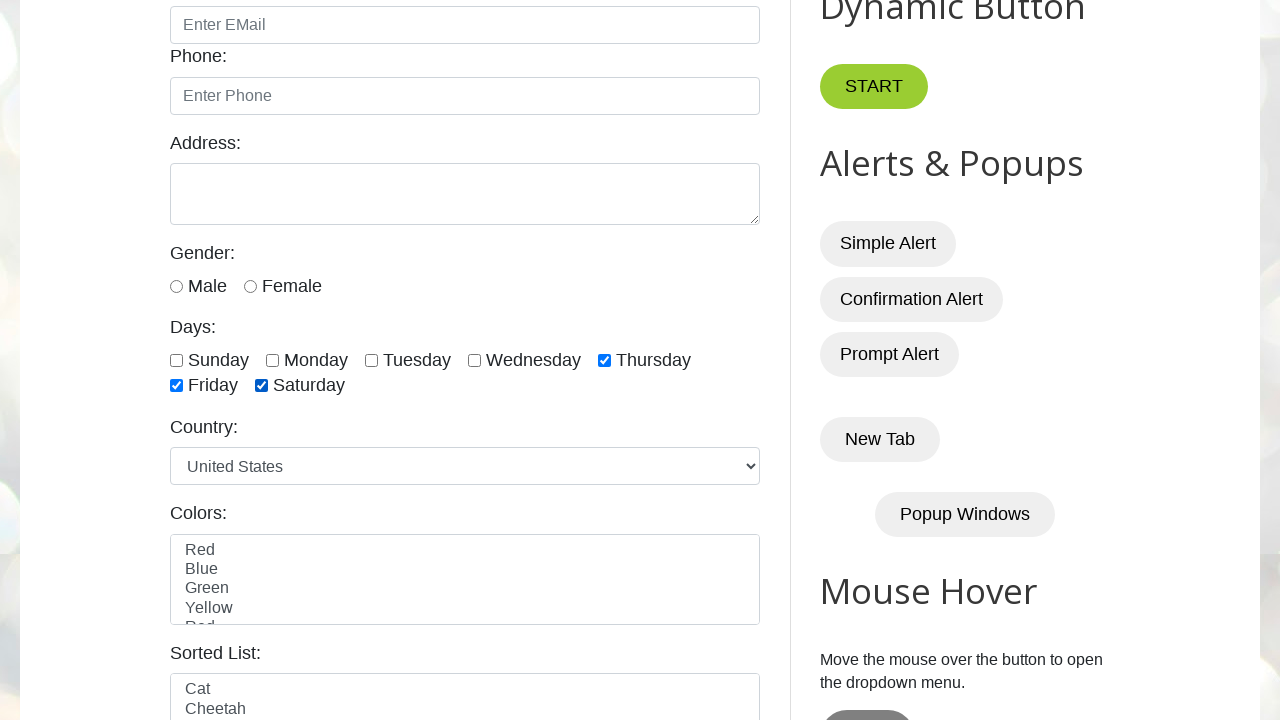